Tests that a page with loading images properly loads all four images (compass, calendar, award, landscape) and verifies their source attributes contain the expected keywords.

Starting URL: https://bonigarcia.dev/selenium-webdriver-java/loading-images.html

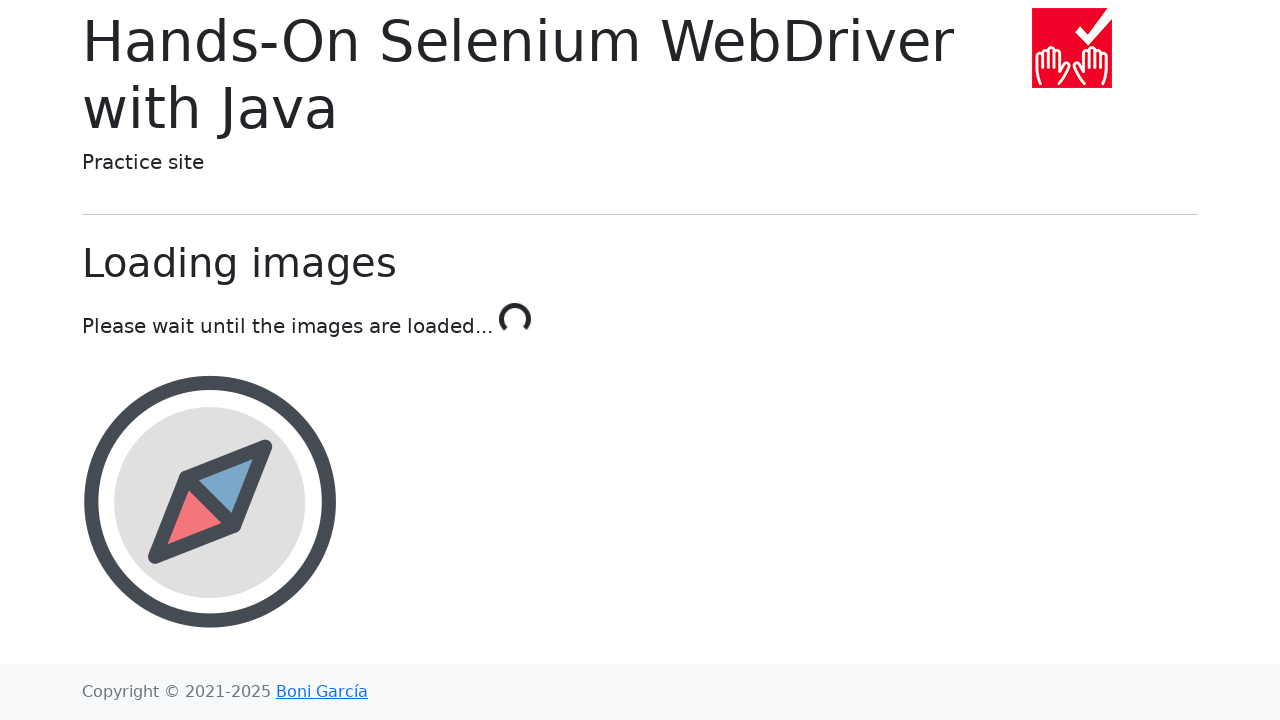

Waited for compass image to load
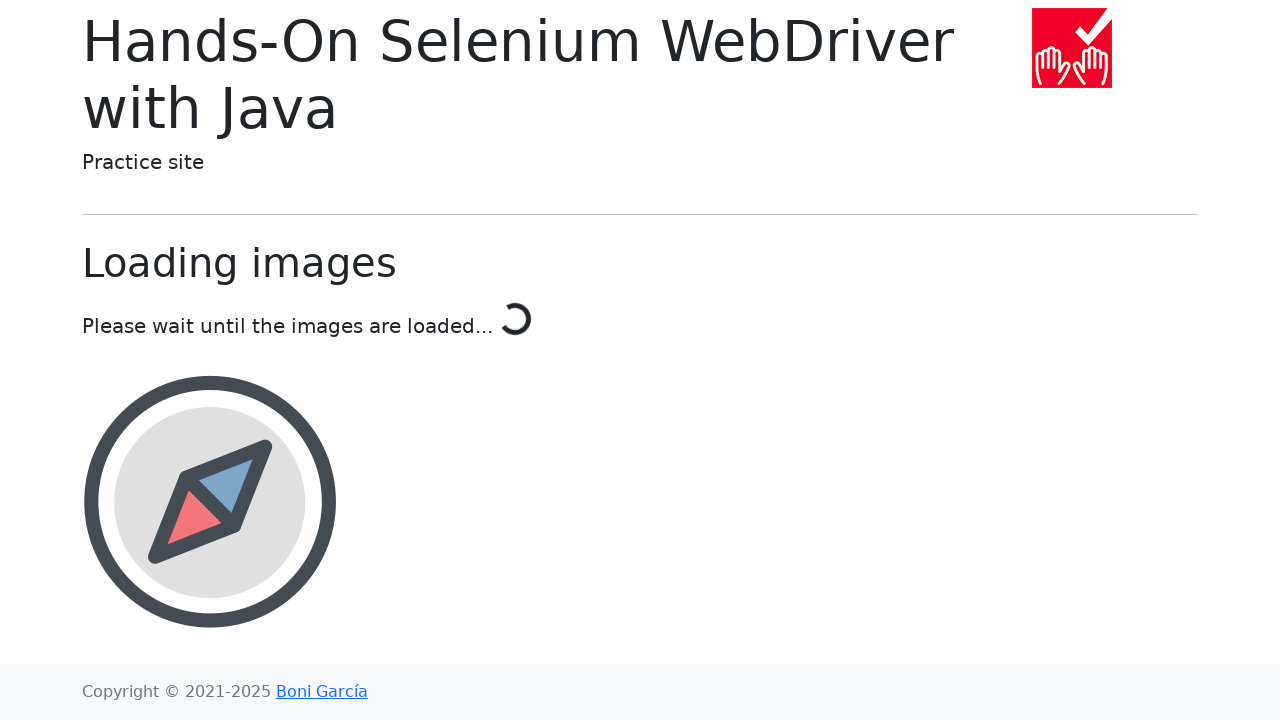

Waited for calendar image to load
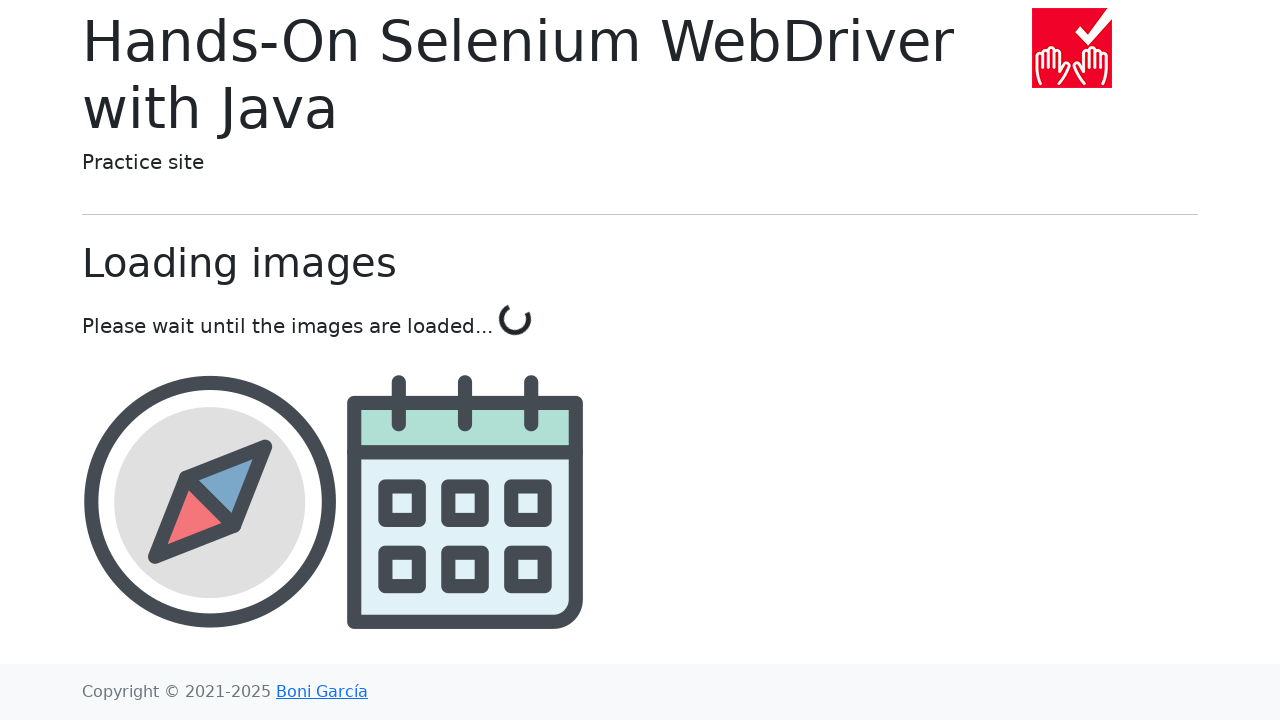

Waited for award image to load
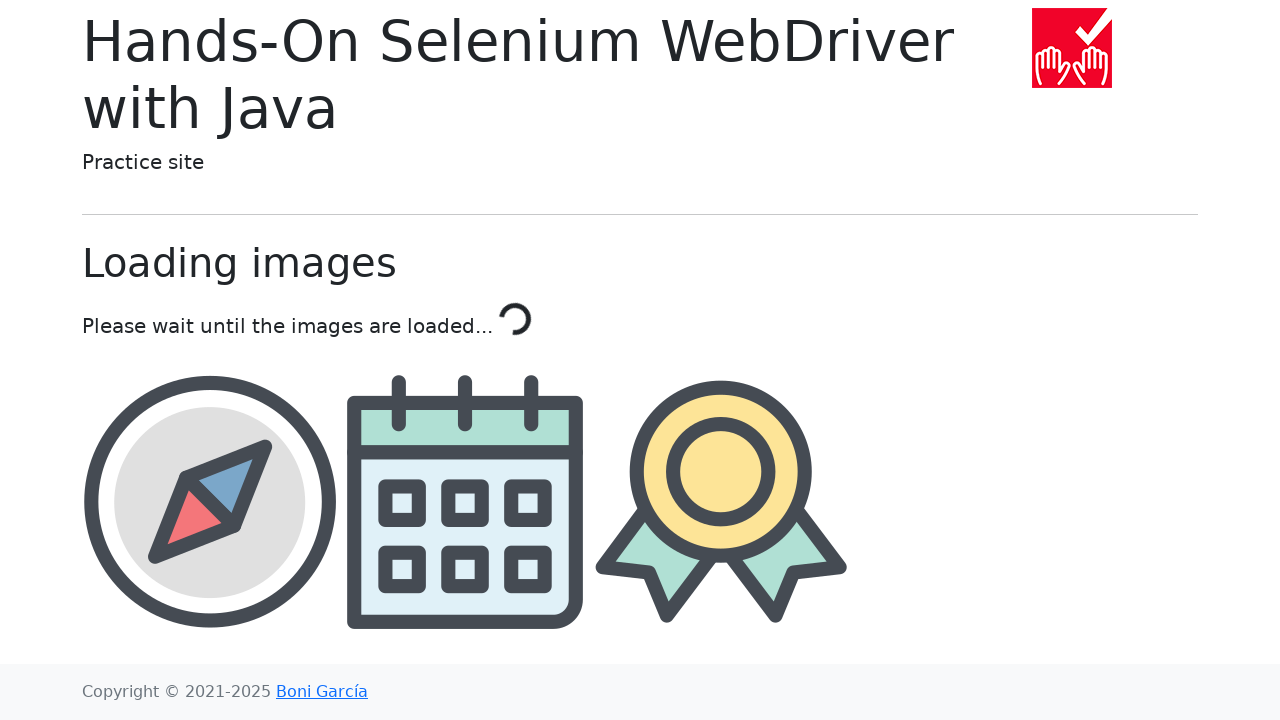

Waited for landscape image to load
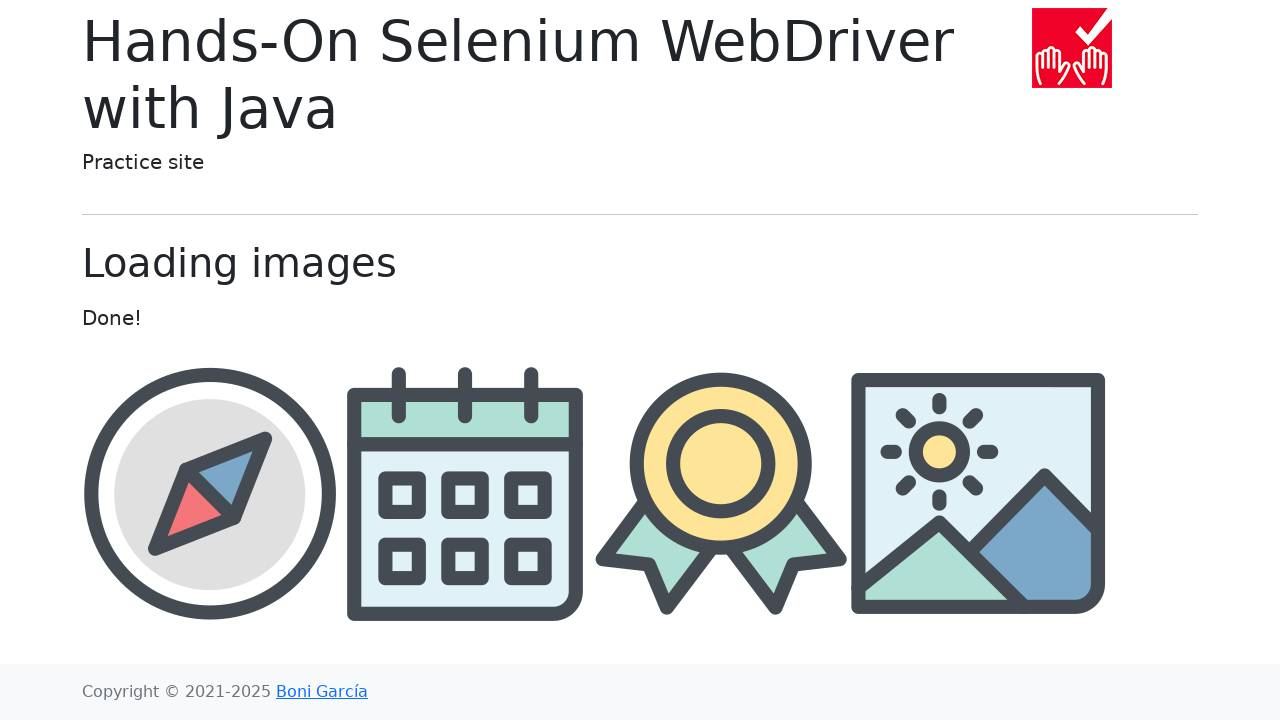

Located compass image element
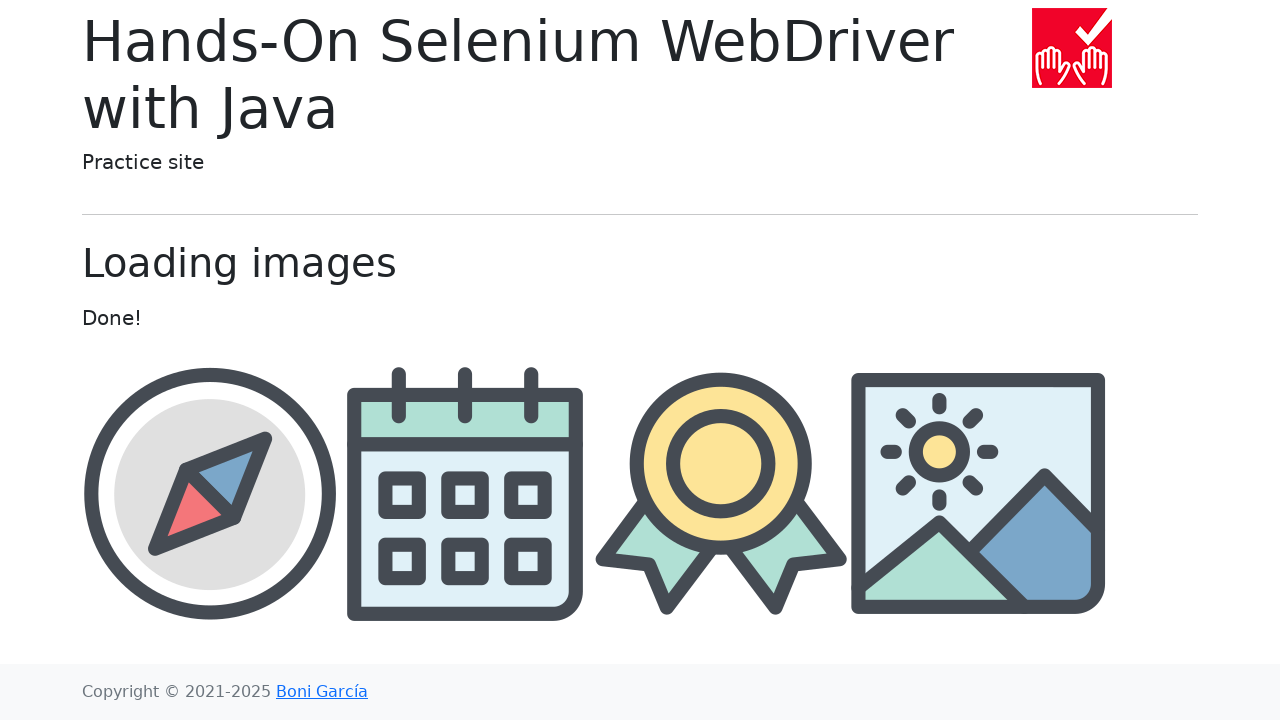

Located calendar image element
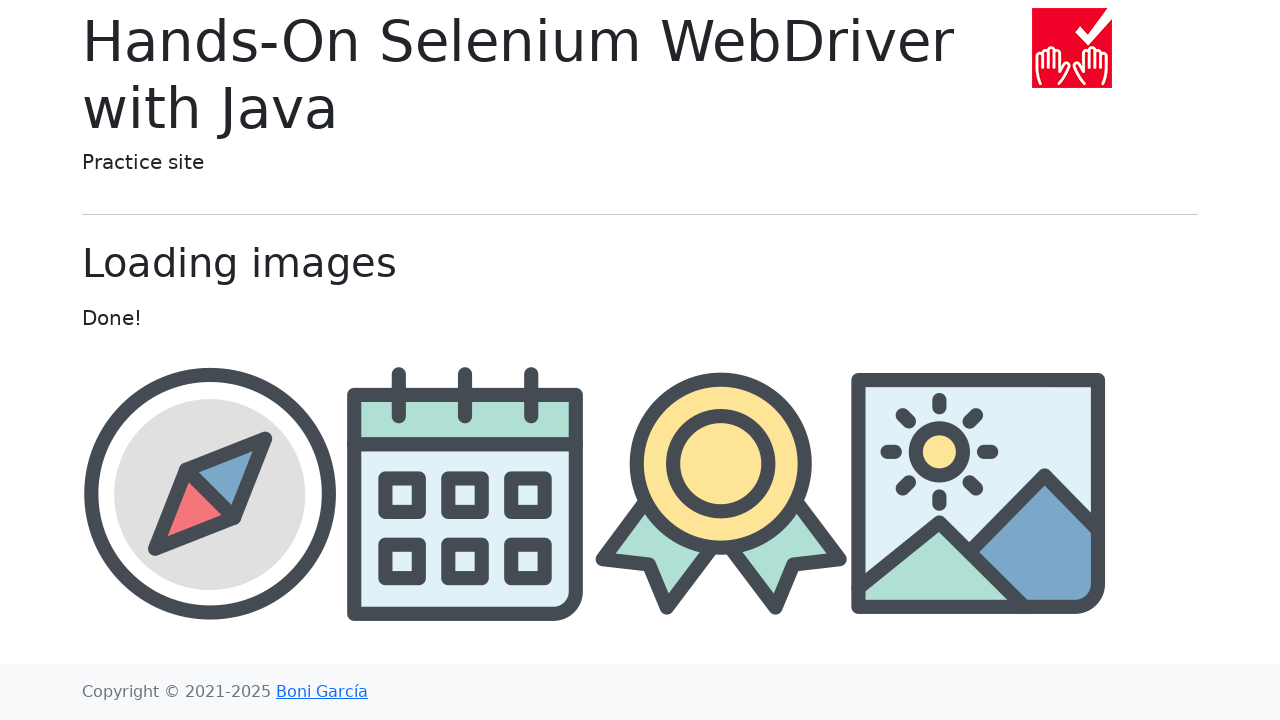

Located award image element
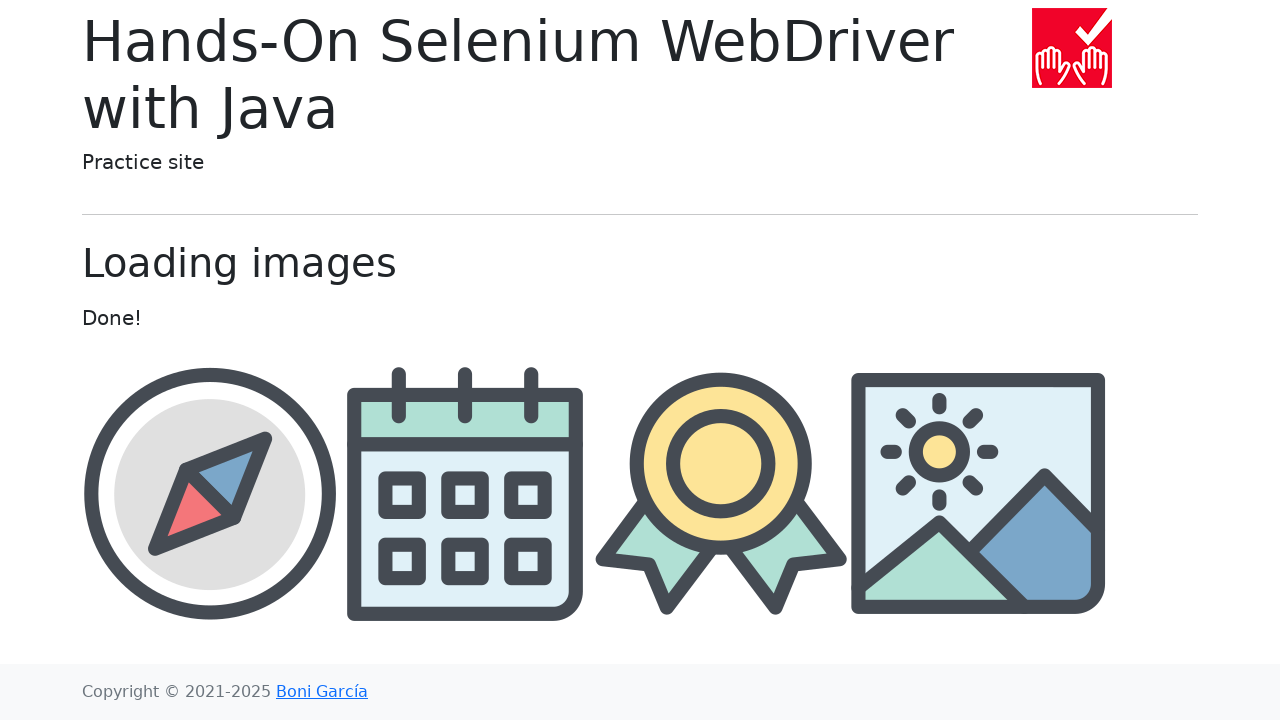

Located landscape image element
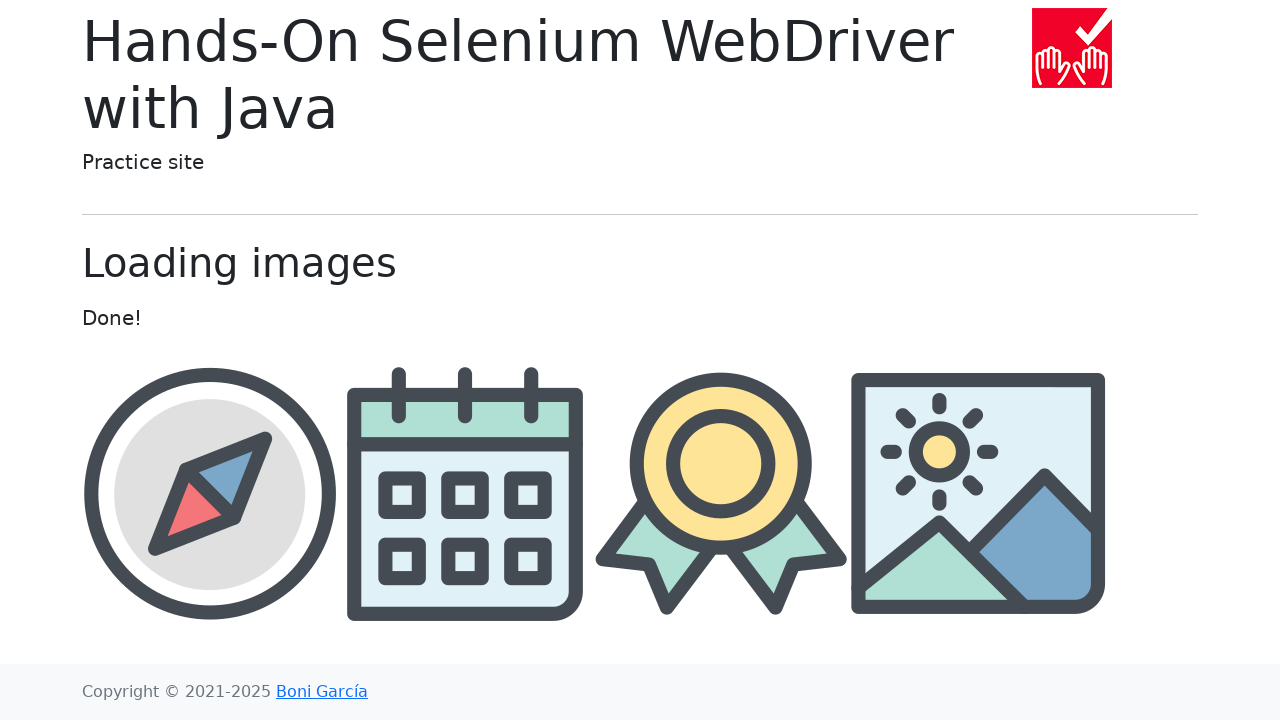

Verified compass image source contains 'compass'
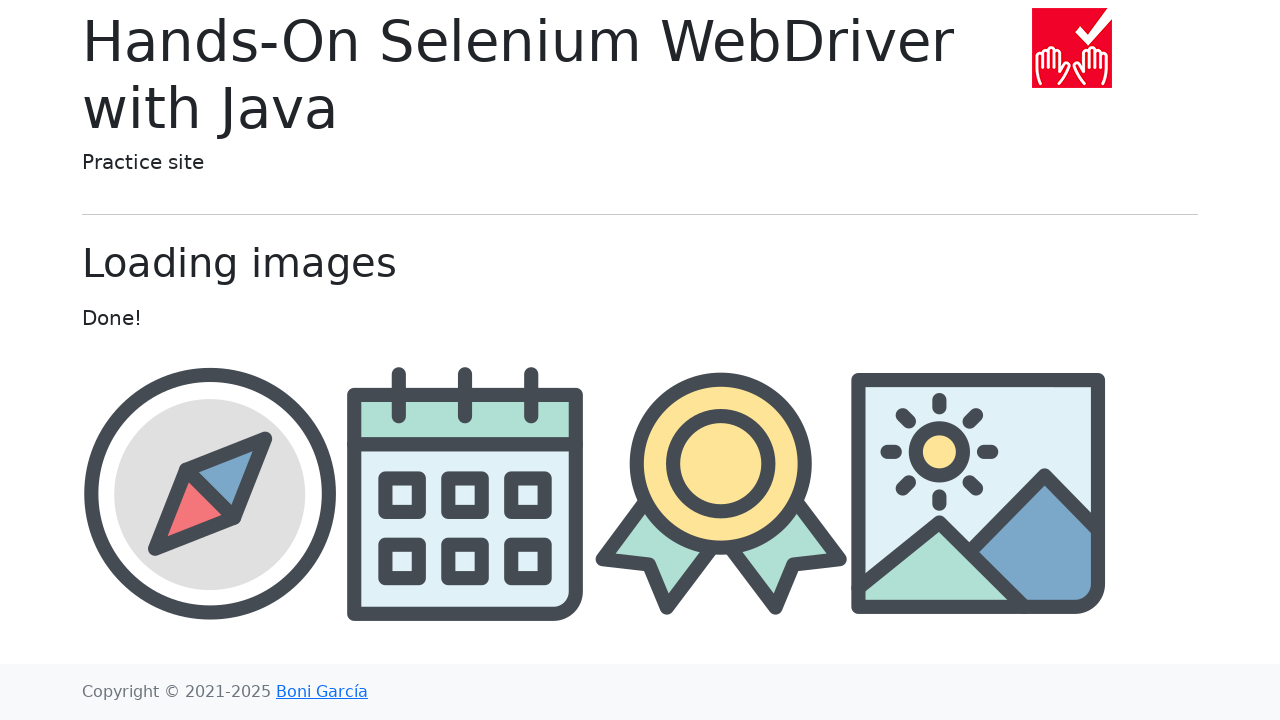

Verified calendar image source contains 'calendar'
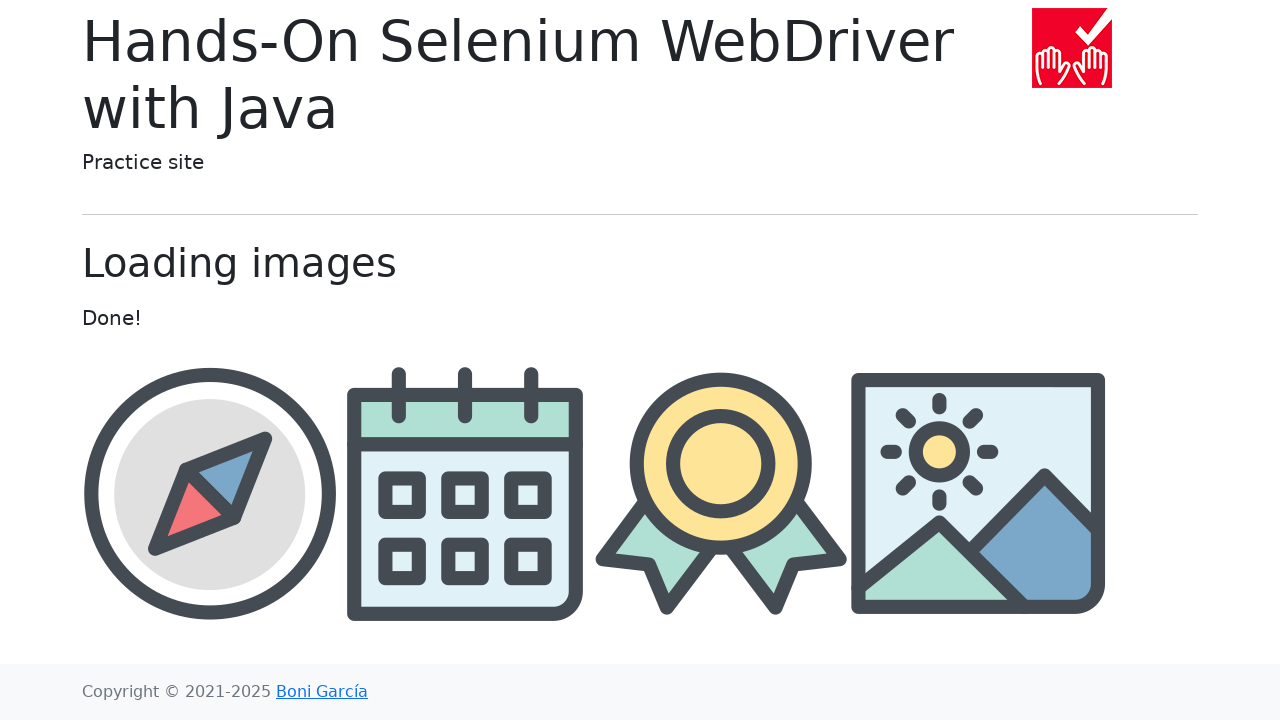

Verified award image source contains 'award'
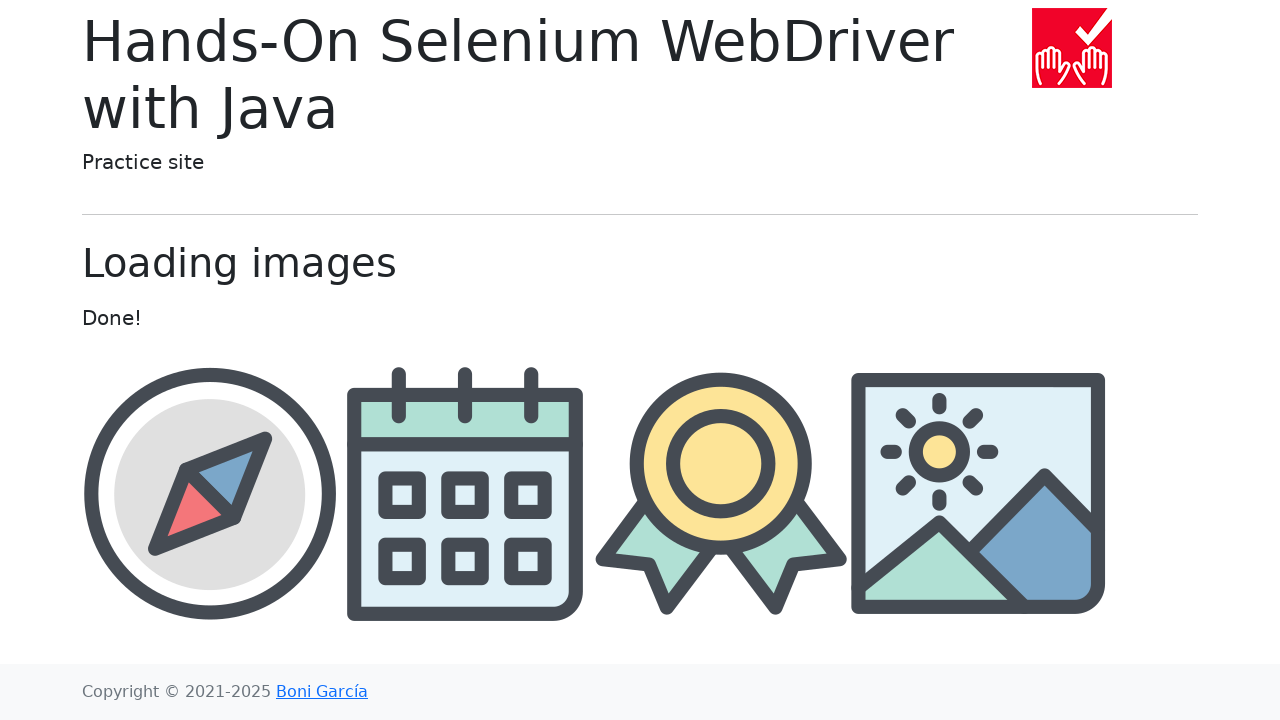

Verified landscape image source contains 'landscape'
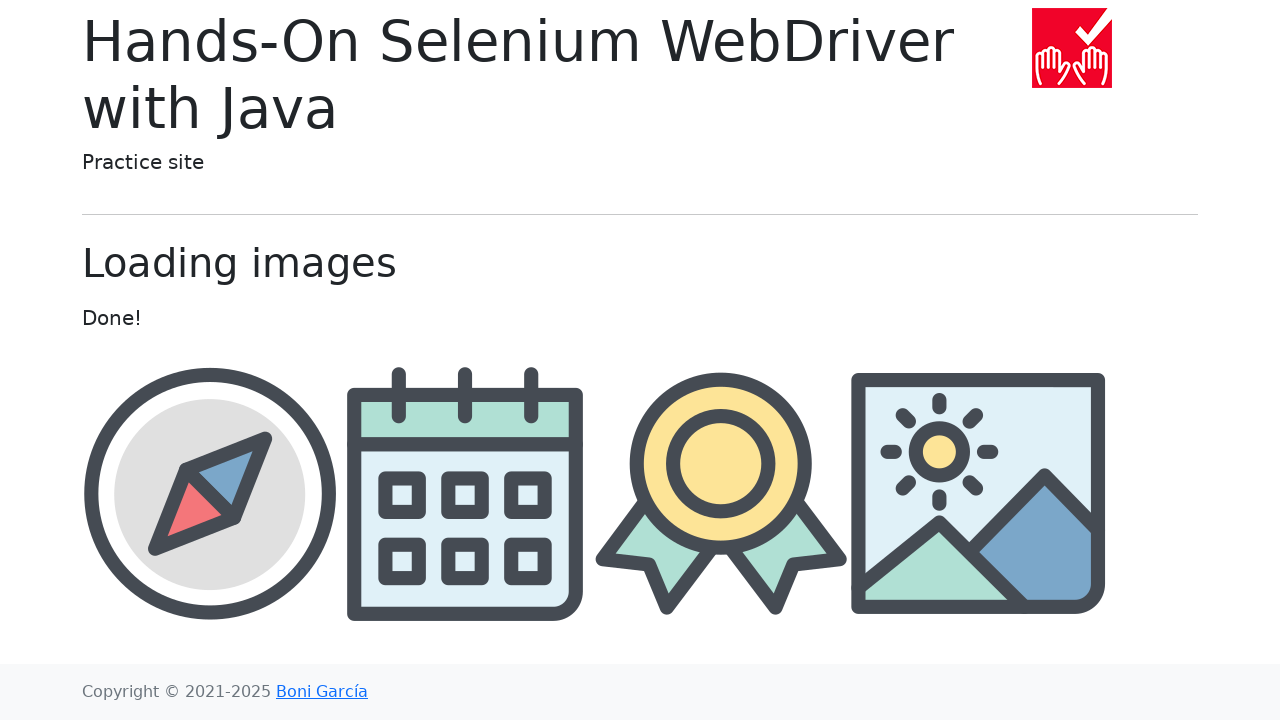

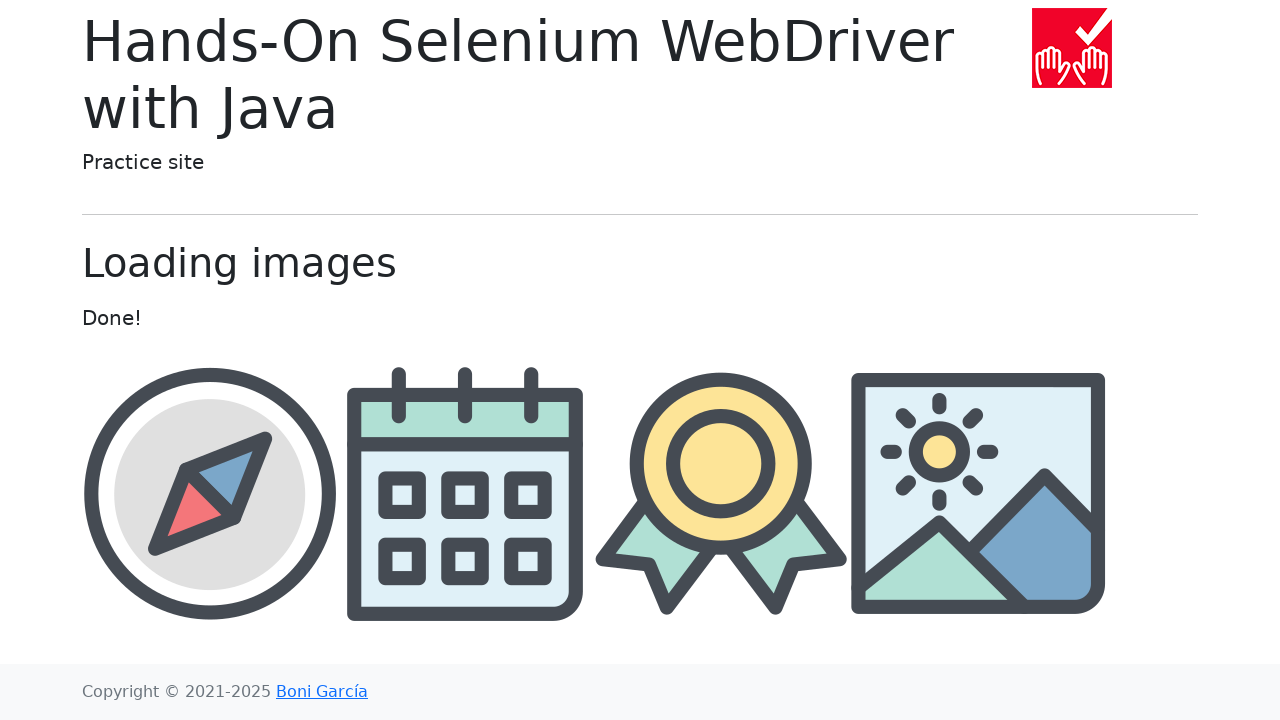